Tests the win condition by setting a low apple max and feeding the snake enough apples to win.

Starting URL: https://kissmartin.github.io/Snake_Project/

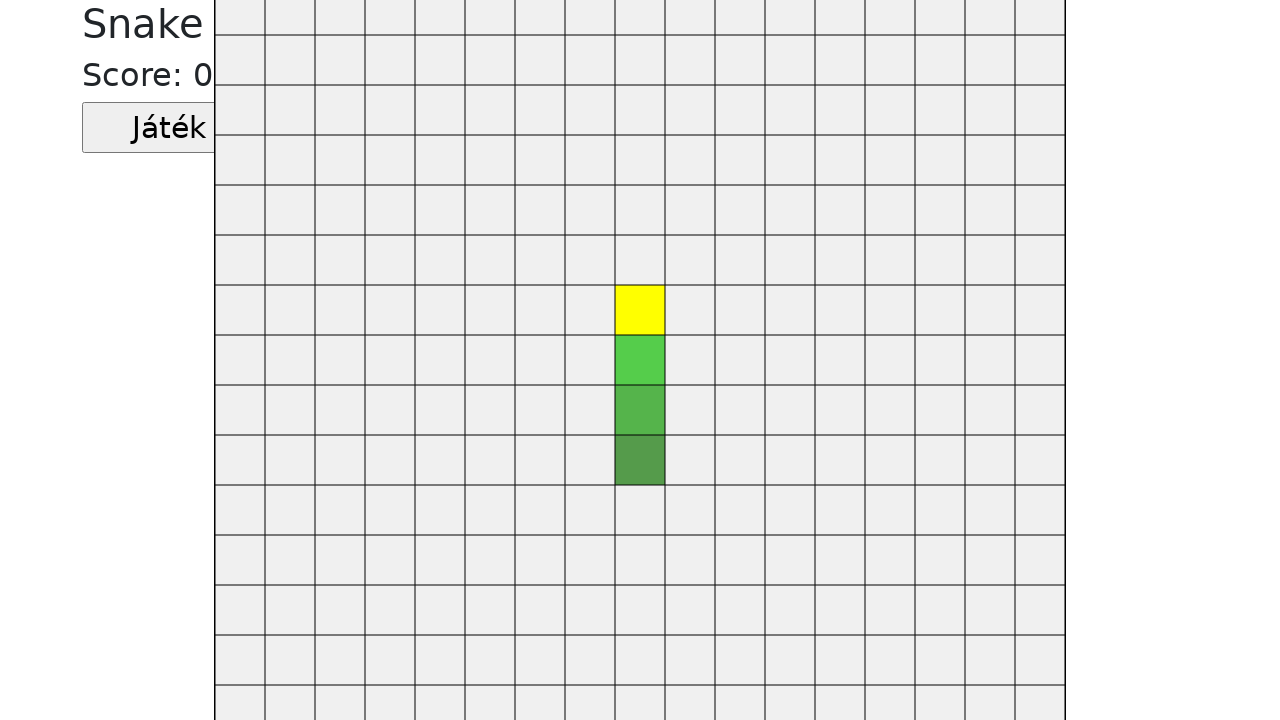

Set apple max to 2 for win condition
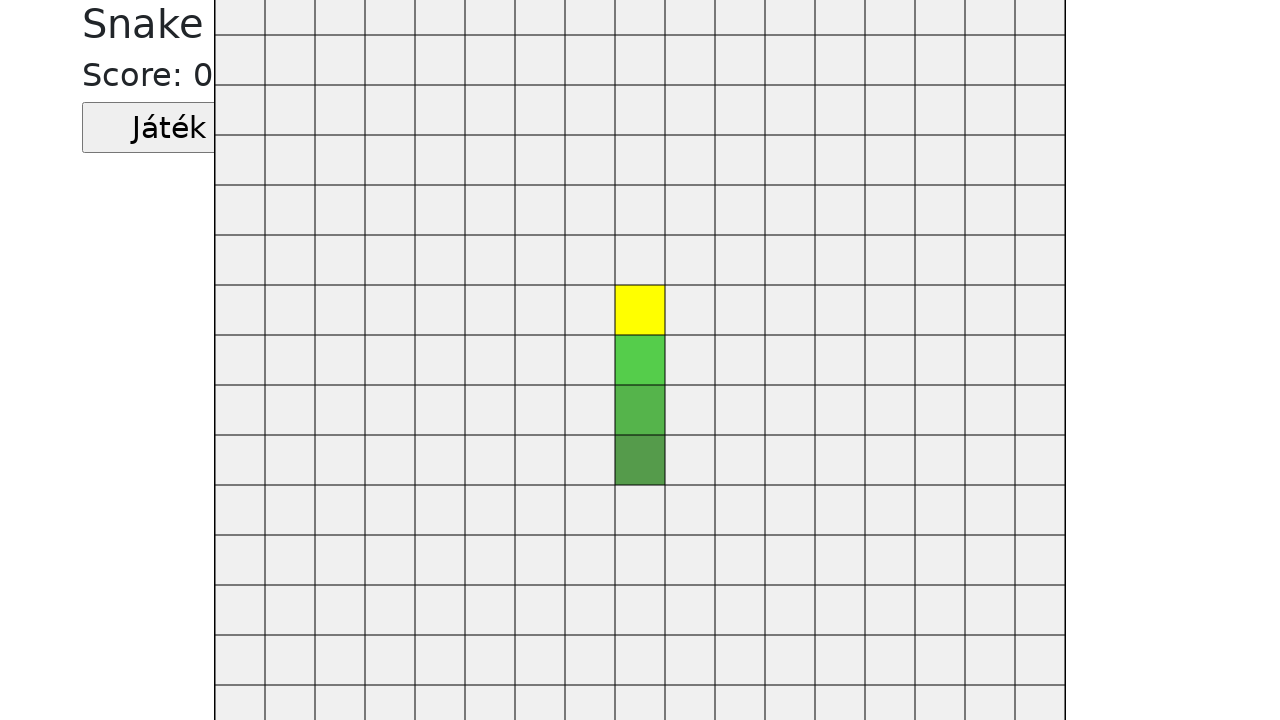

Clicked start button to begin the game at (169, 128) on .jatekGomb
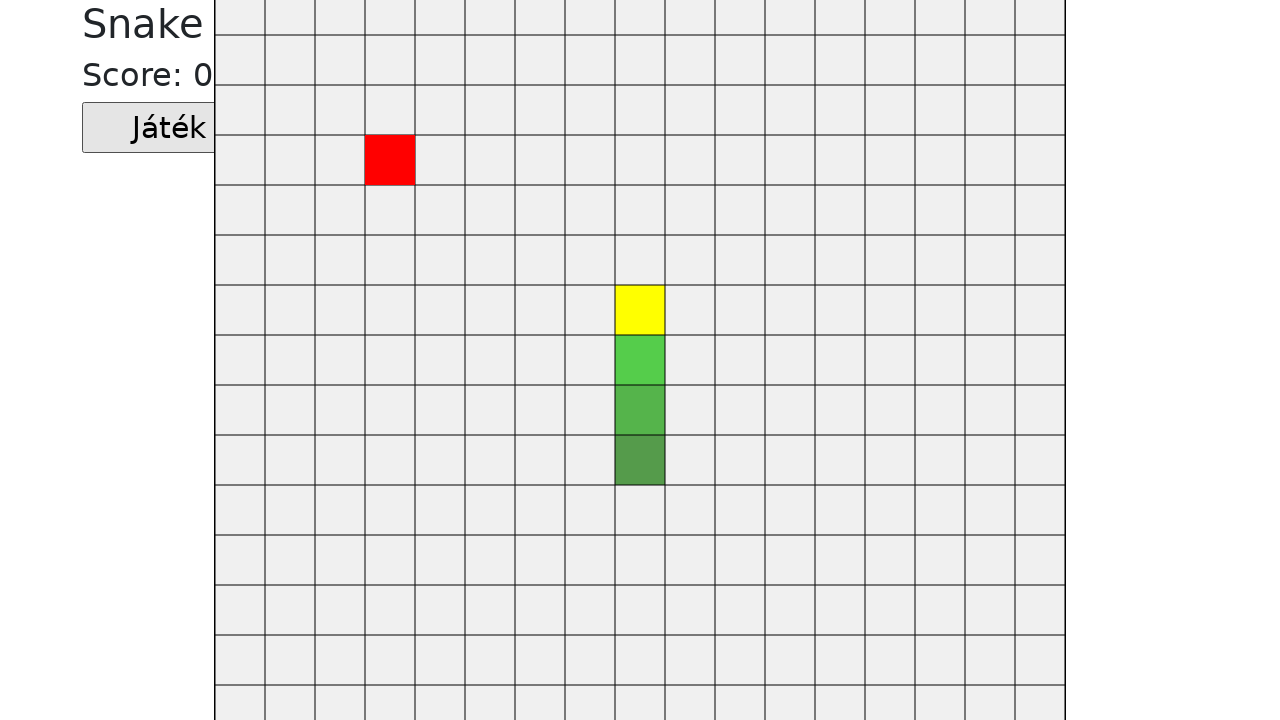

Cleared first apple from canvas
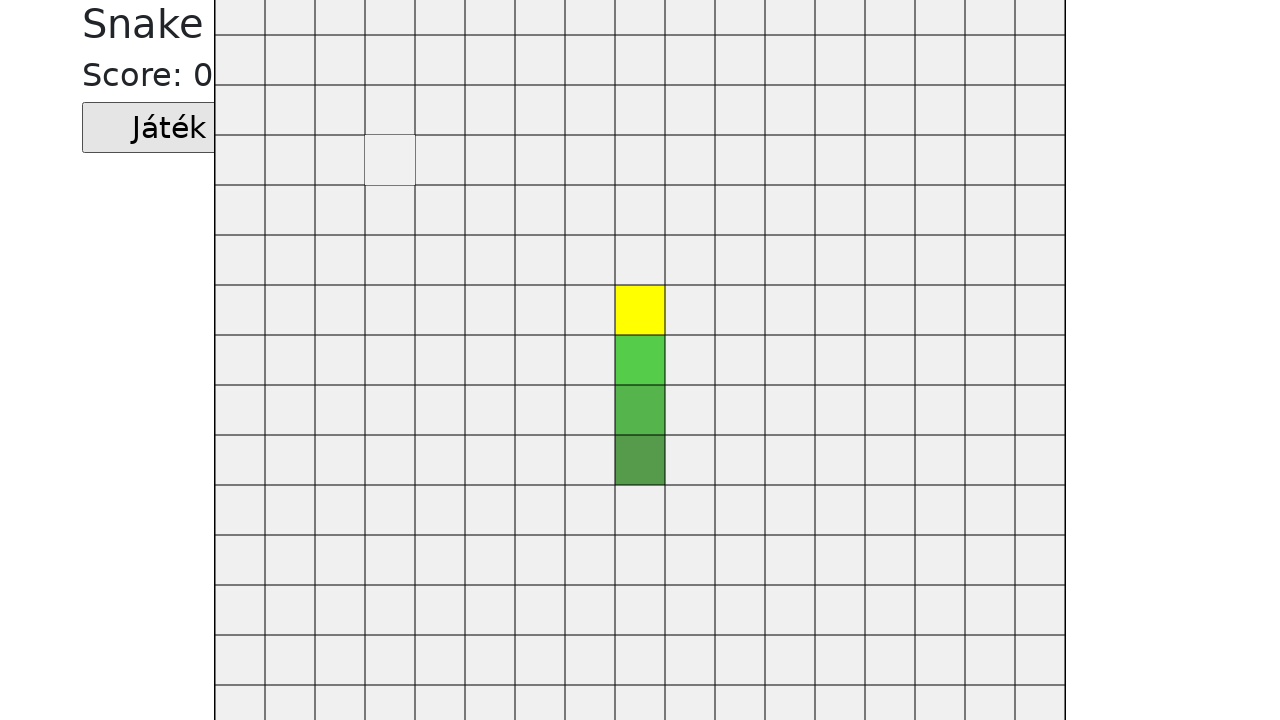

Spawned first apple at position (400, 250)
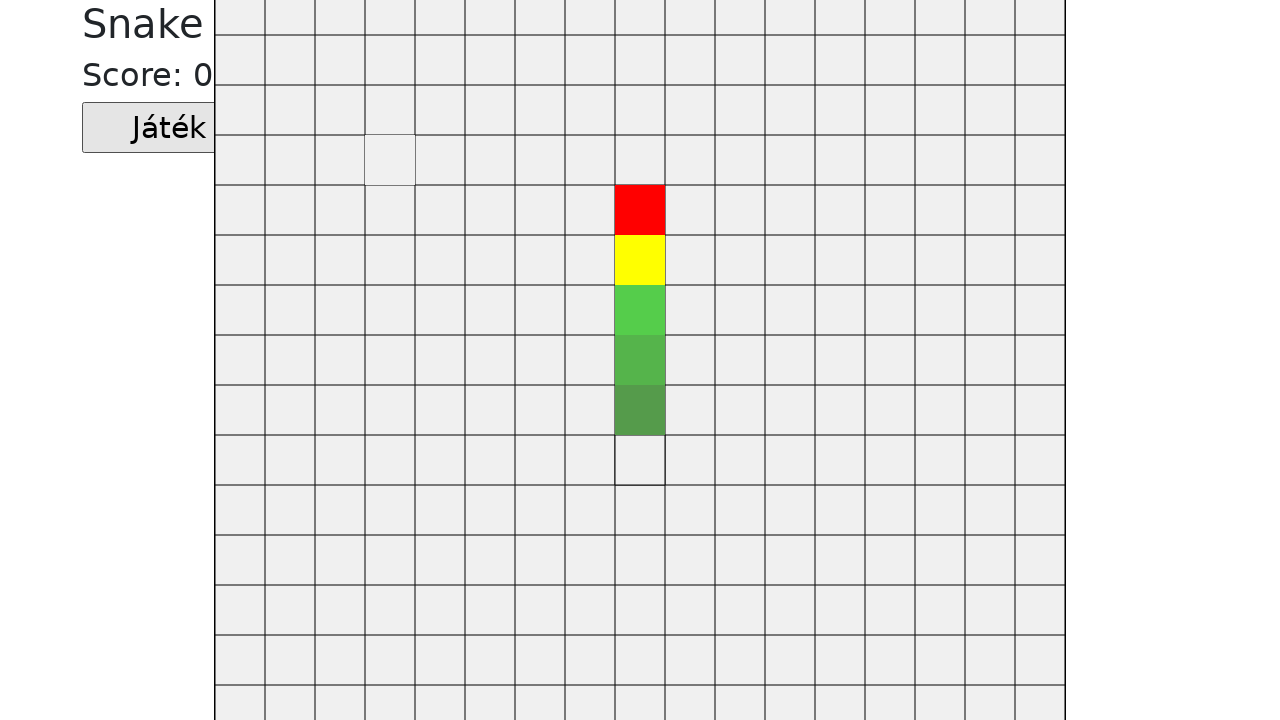

Waited 1 second for snake to eat first apple
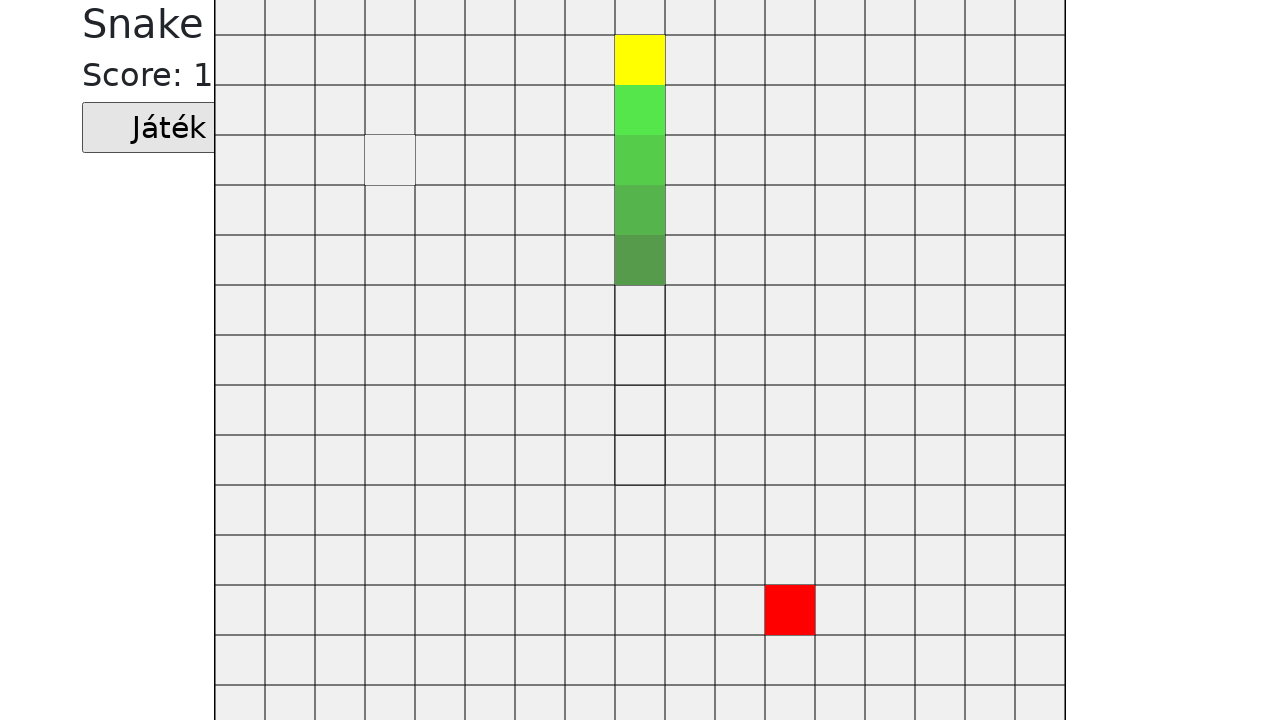

Cleared second apple from canvas
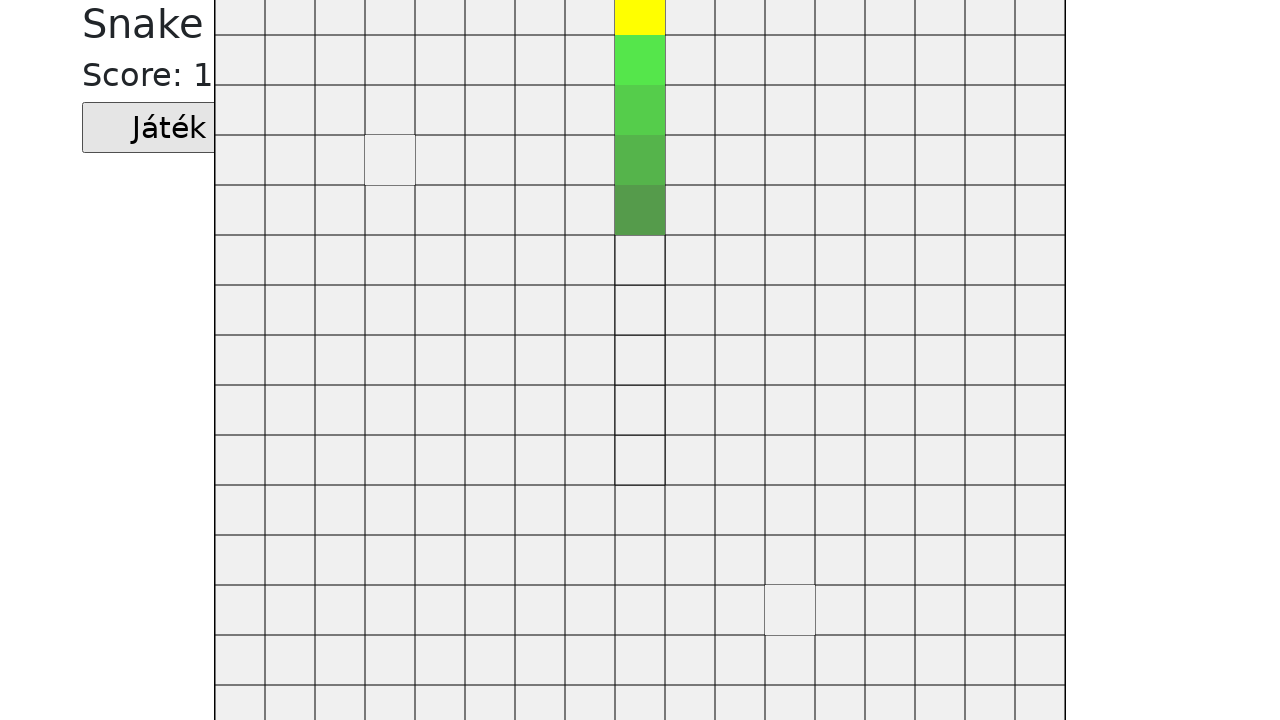

Spawned second apple at position (400, 100)
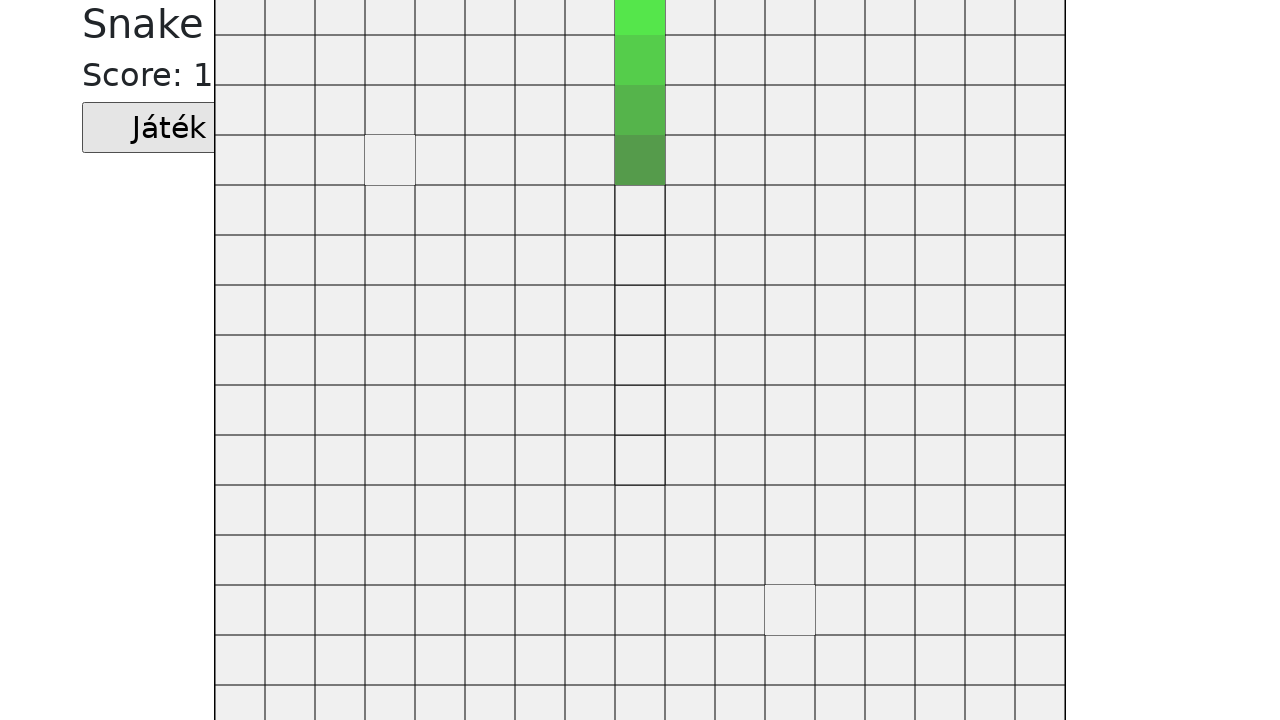

Waited 1 second for snake to eat second apple
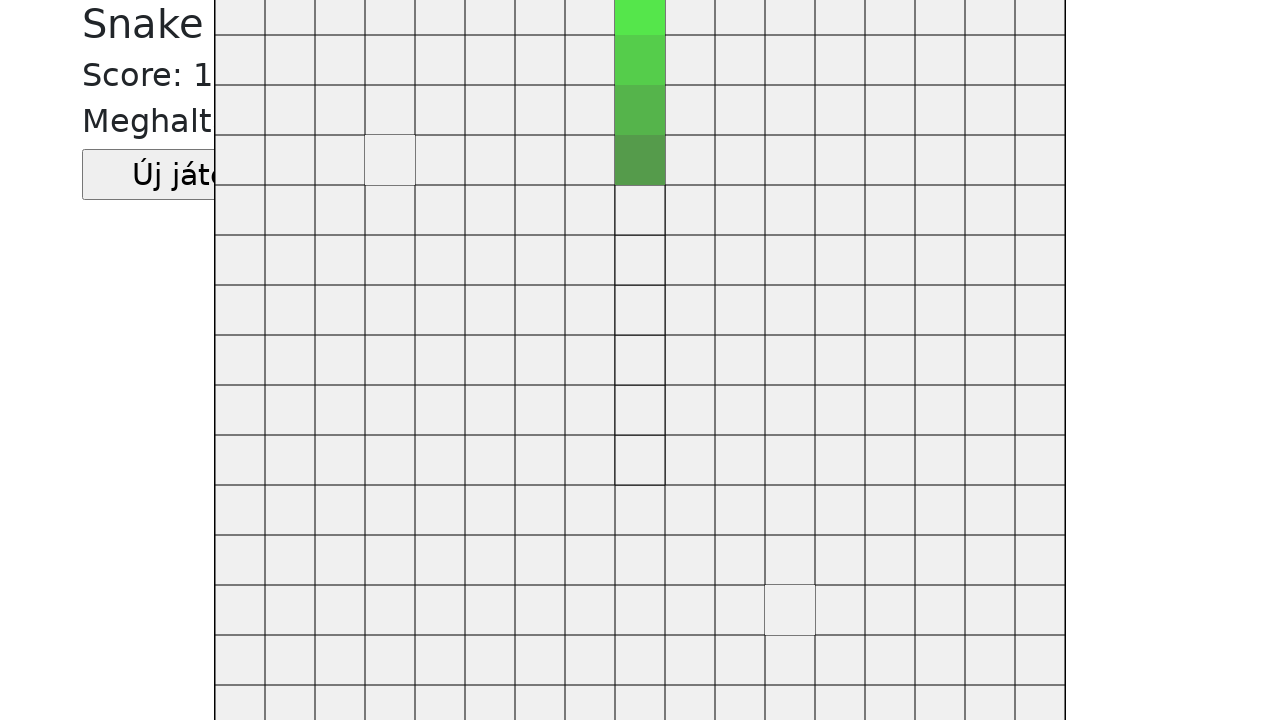

Score element loaded
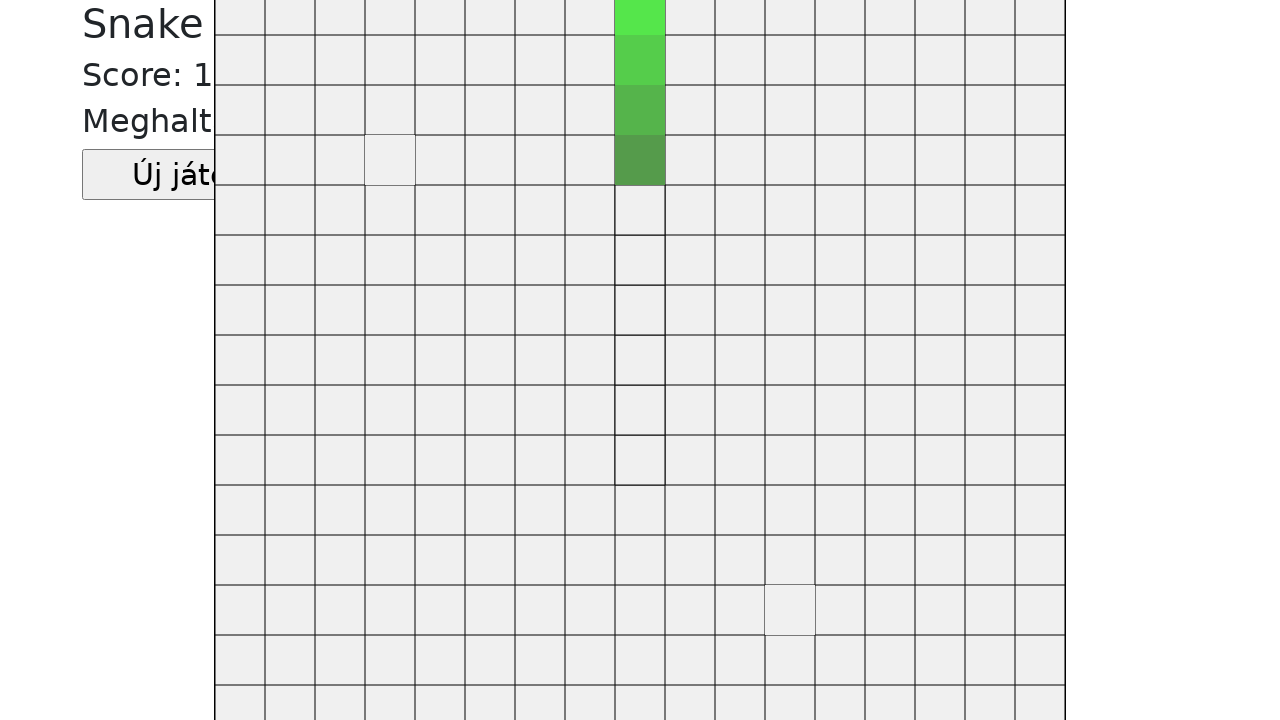

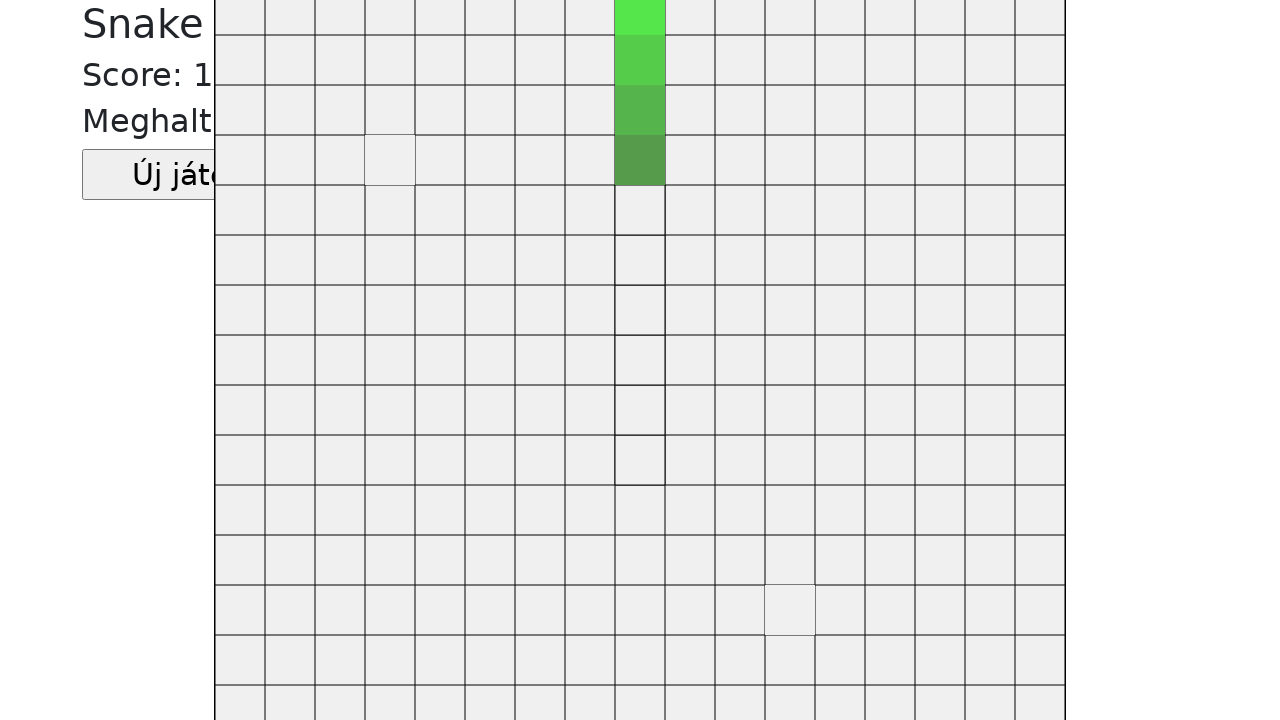